Tests window/tab handling by opening new windows through button clicks and switching between them to read content

Starting URL: https://v1.training-support.net/selenium/tab-opener

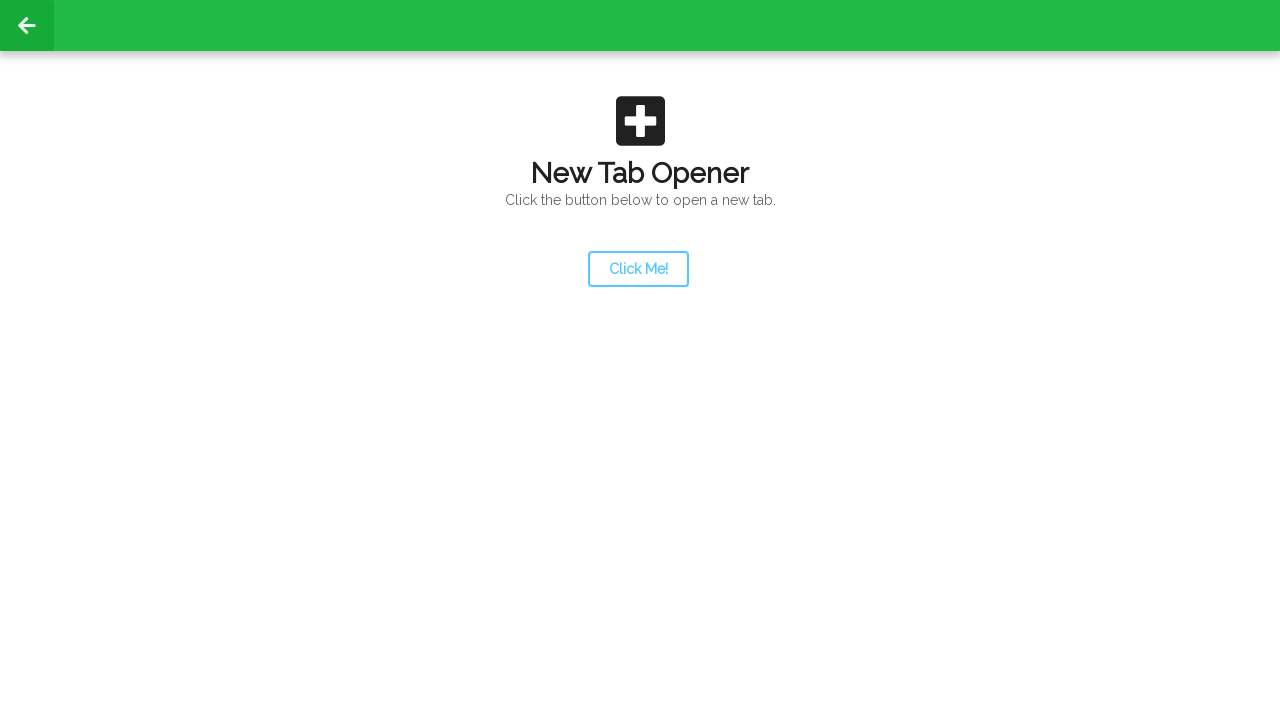

Clicked launcher button to open first new window at (638, 269) on #launcher
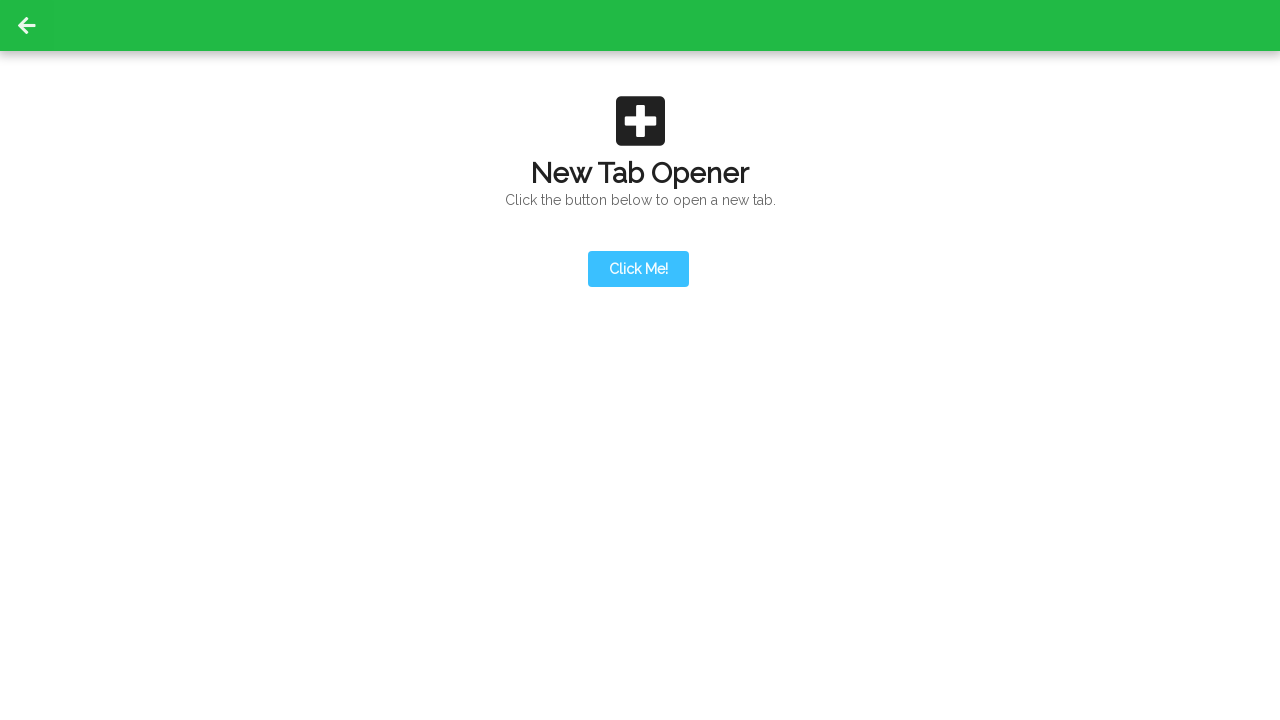

Clicked launcher button and caught new page context at (638, 269) on #launcher
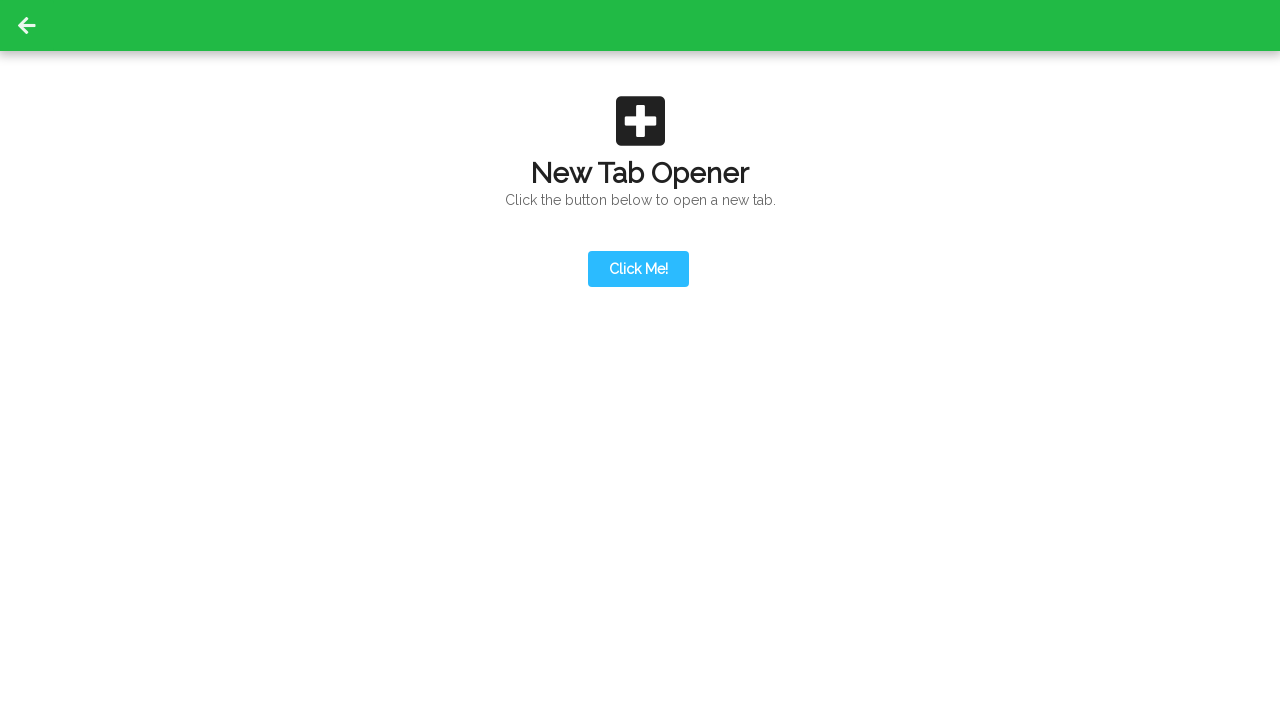

Switched to first new window/tab
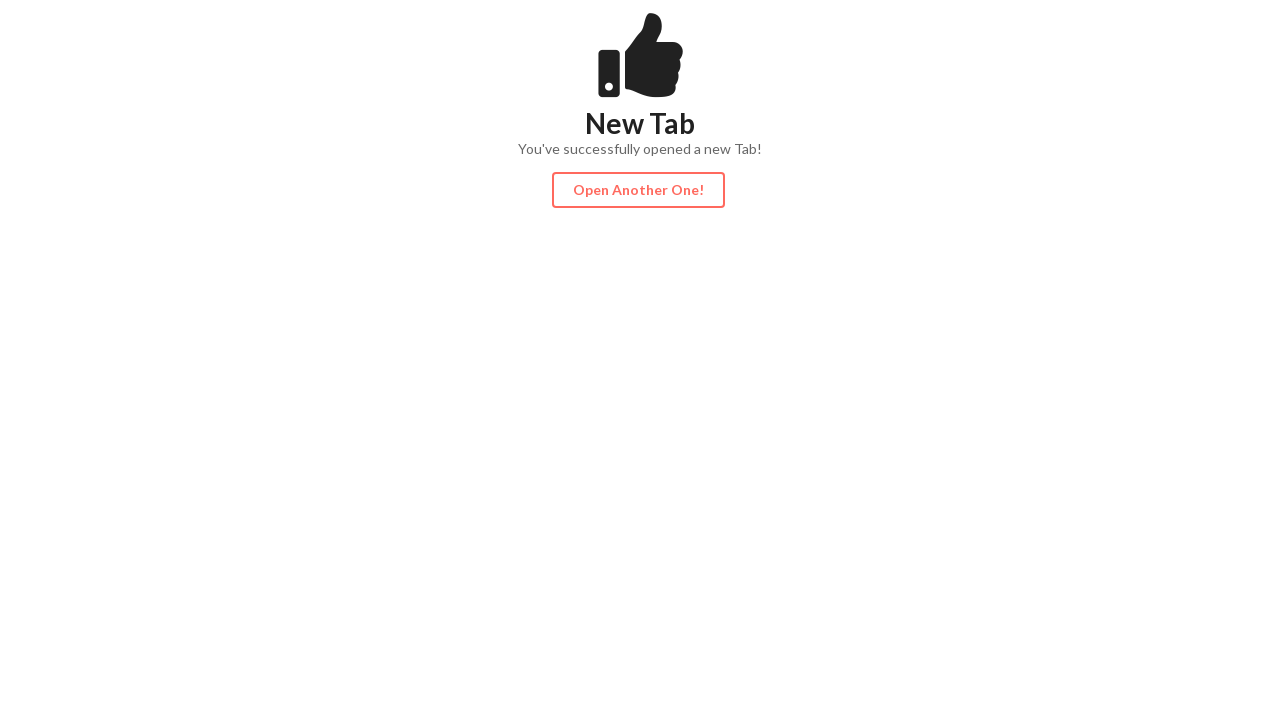

Content loaded on first new window
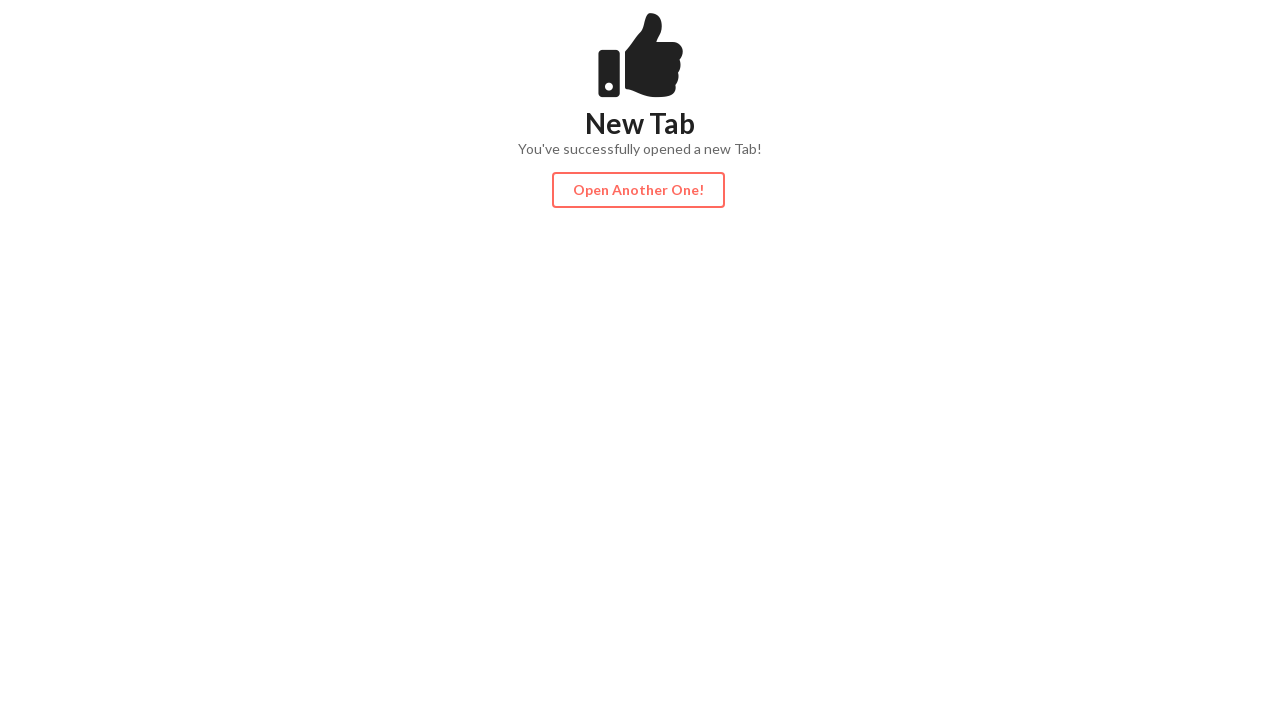

Clicked action button on first new window to open another window at (638, 190) on #actionButton
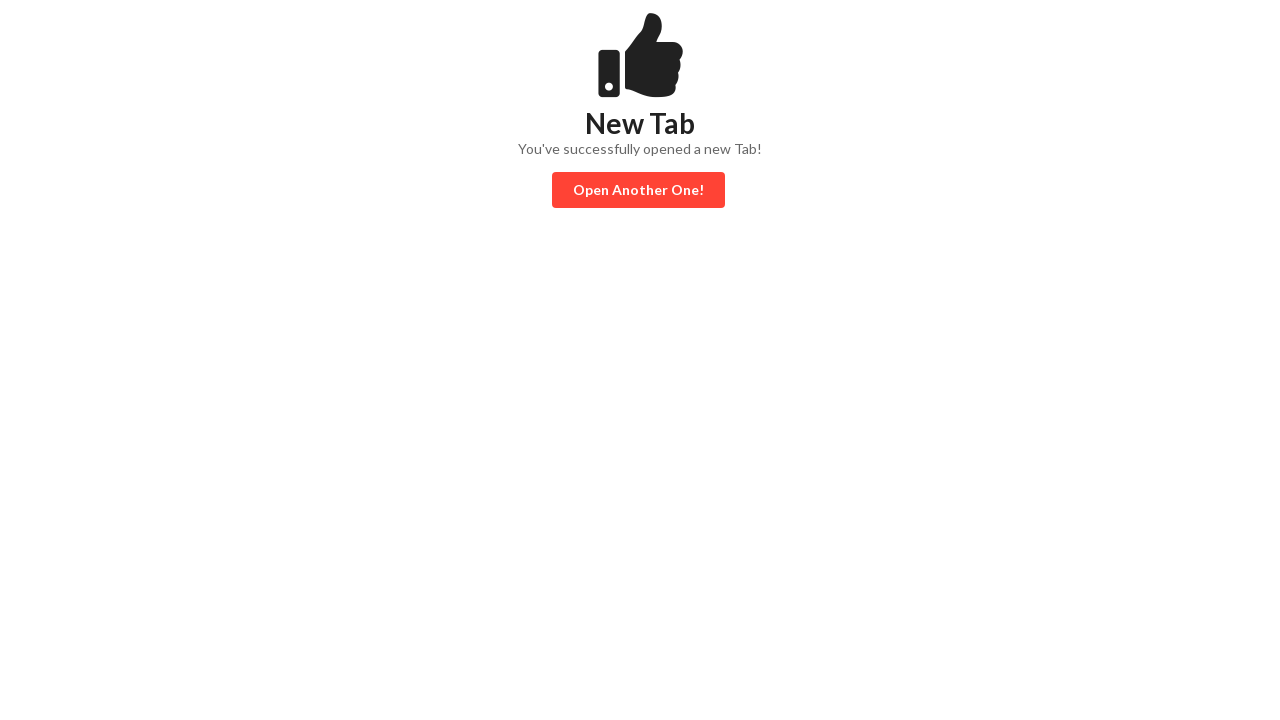

Switched to second new window/tab
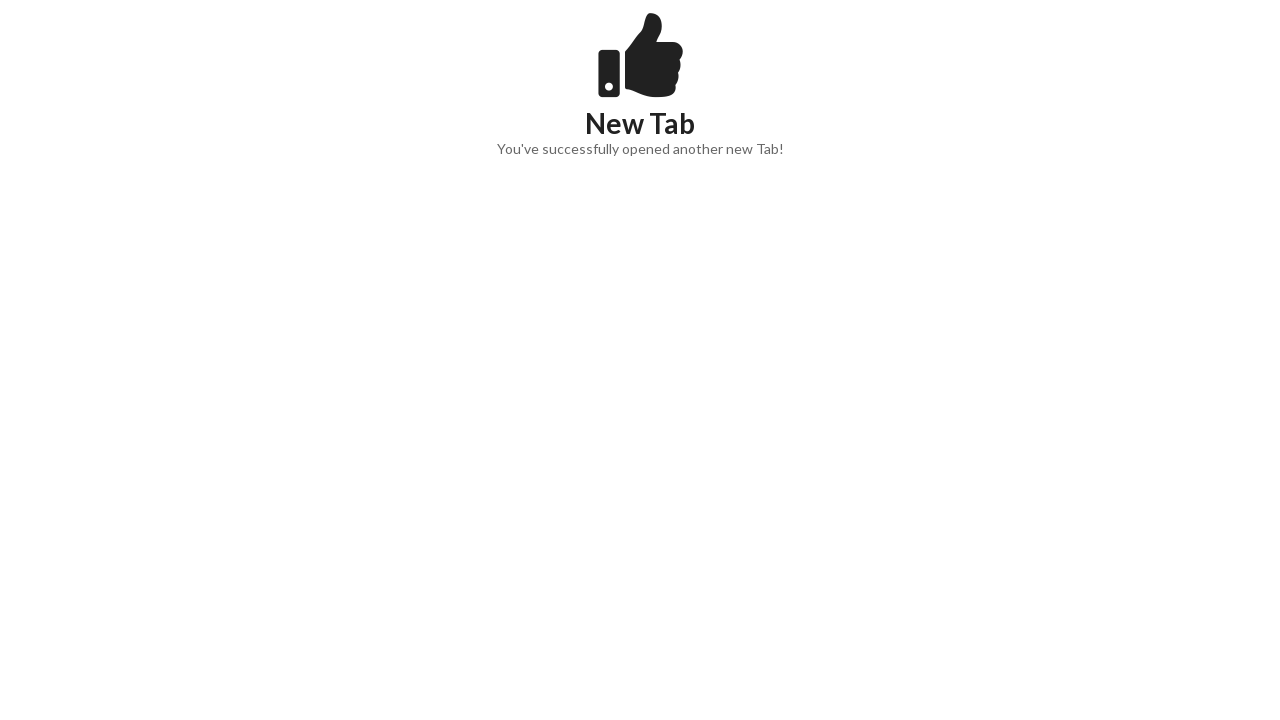

Content loaded on second new window
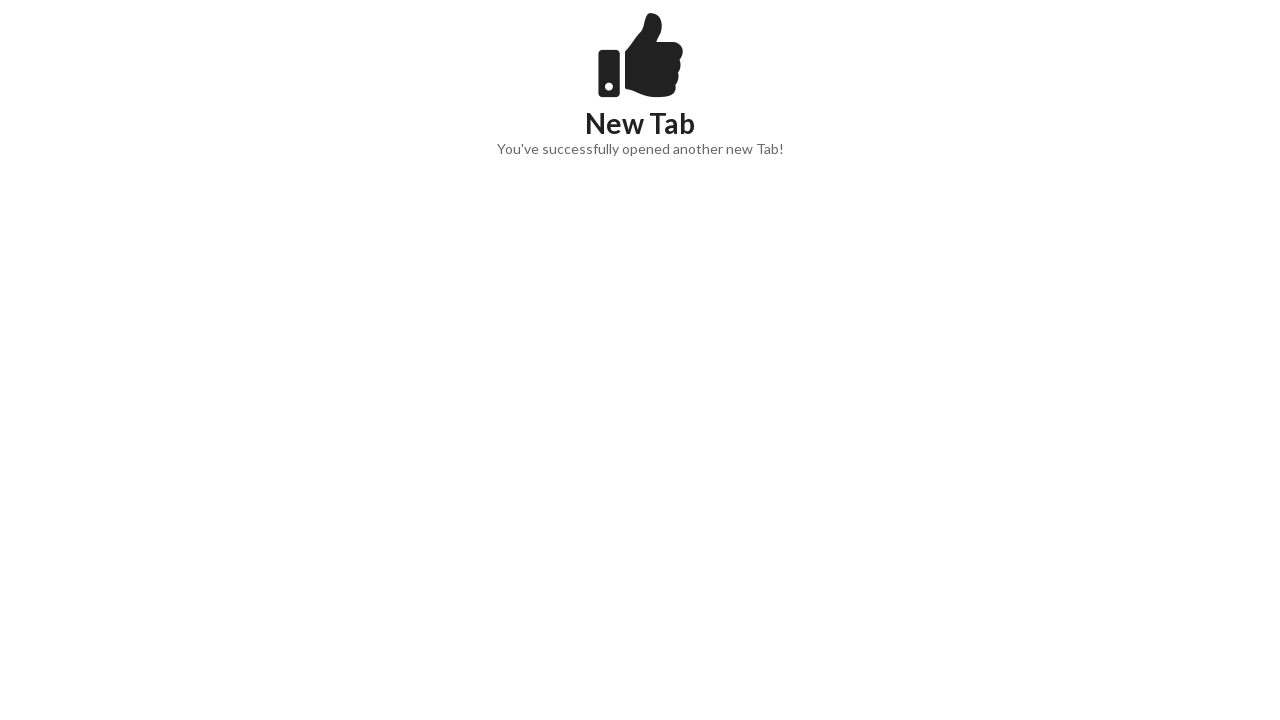

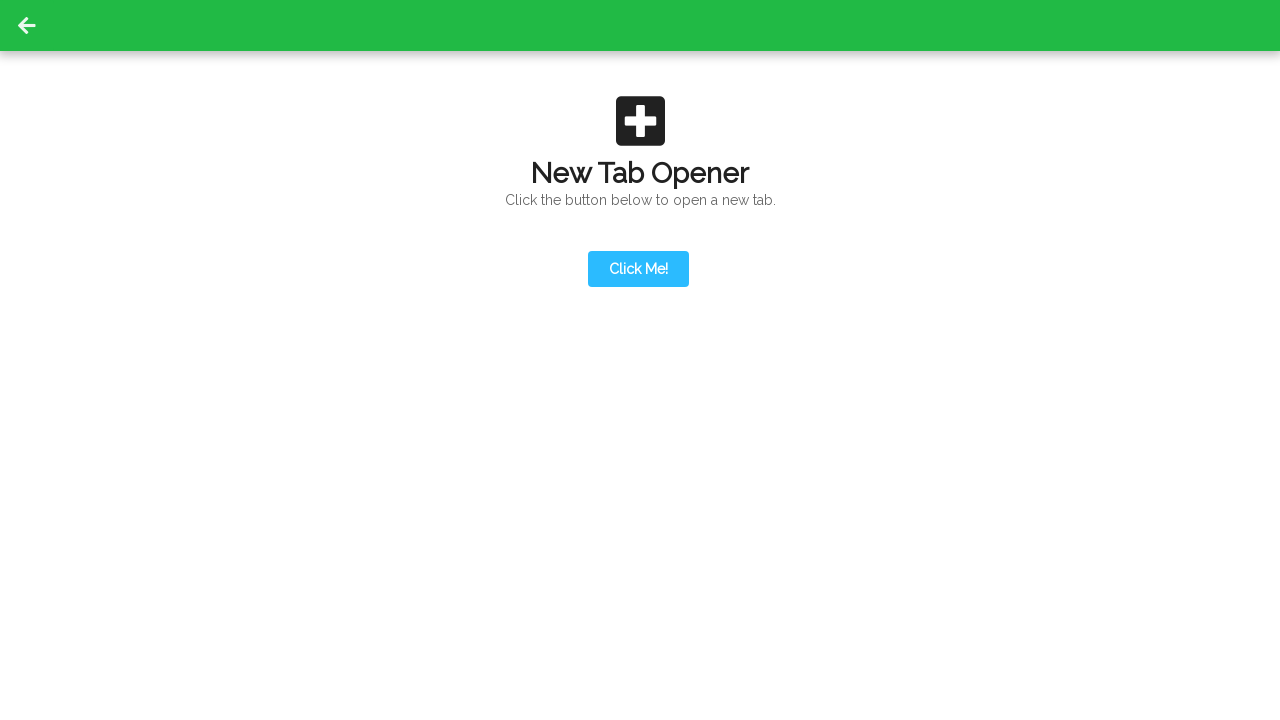